Tests navigation through the Kids Wear menu by hovering over the menu, clicking on Boys subcategory, selecting the first product, and verifying the product name

Starting URL: https://www.testotomasyonu.com/

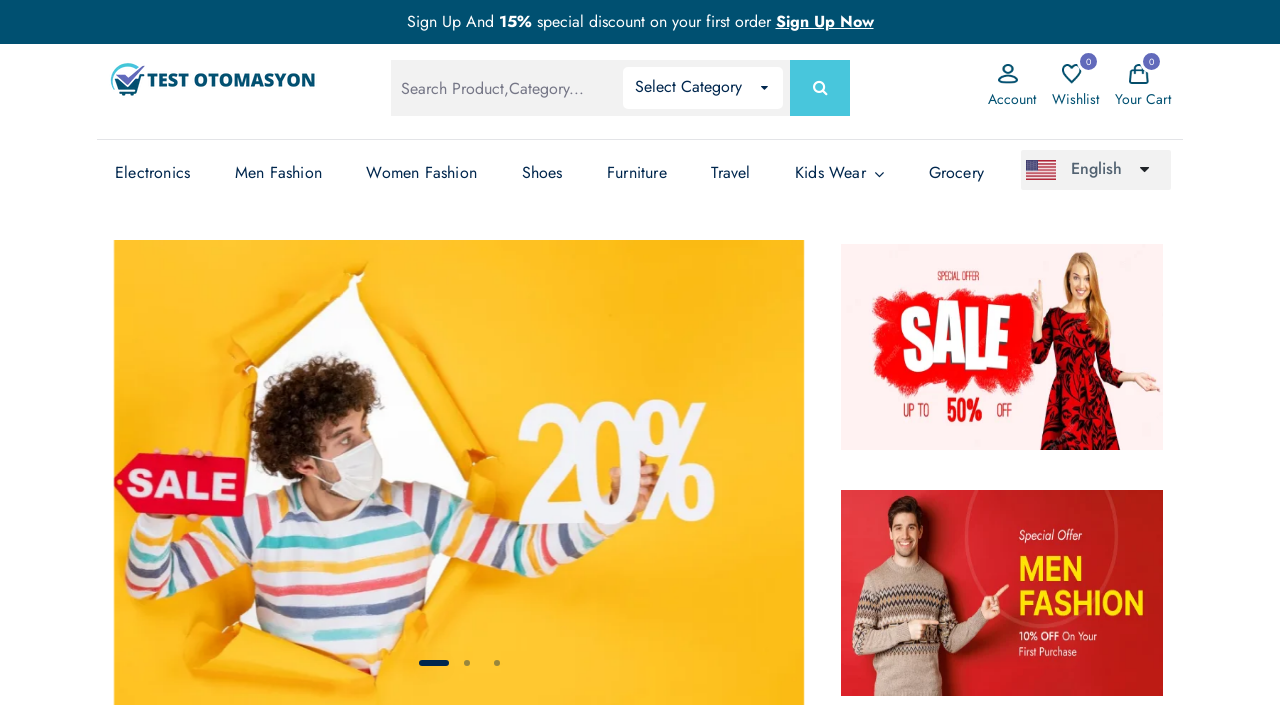

Hovered over Kids Wear menu to open submenu at (840, 173) on xpath=(//*[@class='has-sub'])[7]
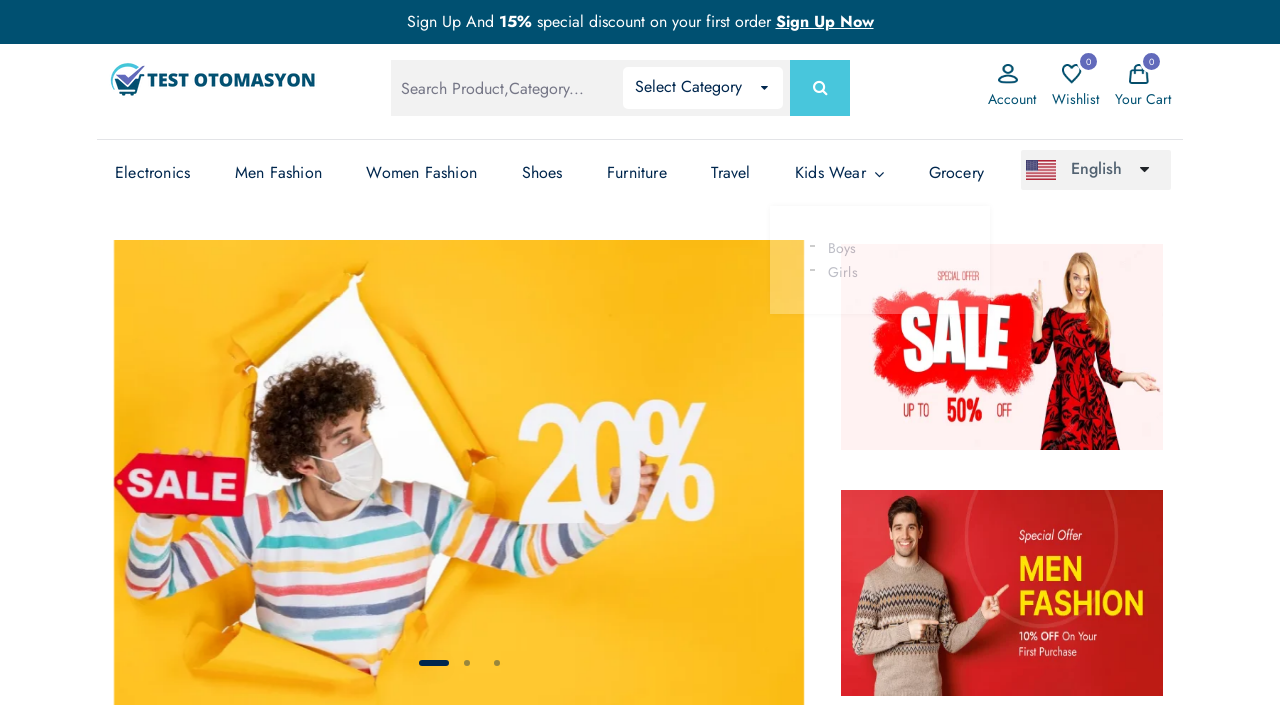

Clicked on Boys subcategory in the Kids Wear menu at (827, 248) on text=Boys
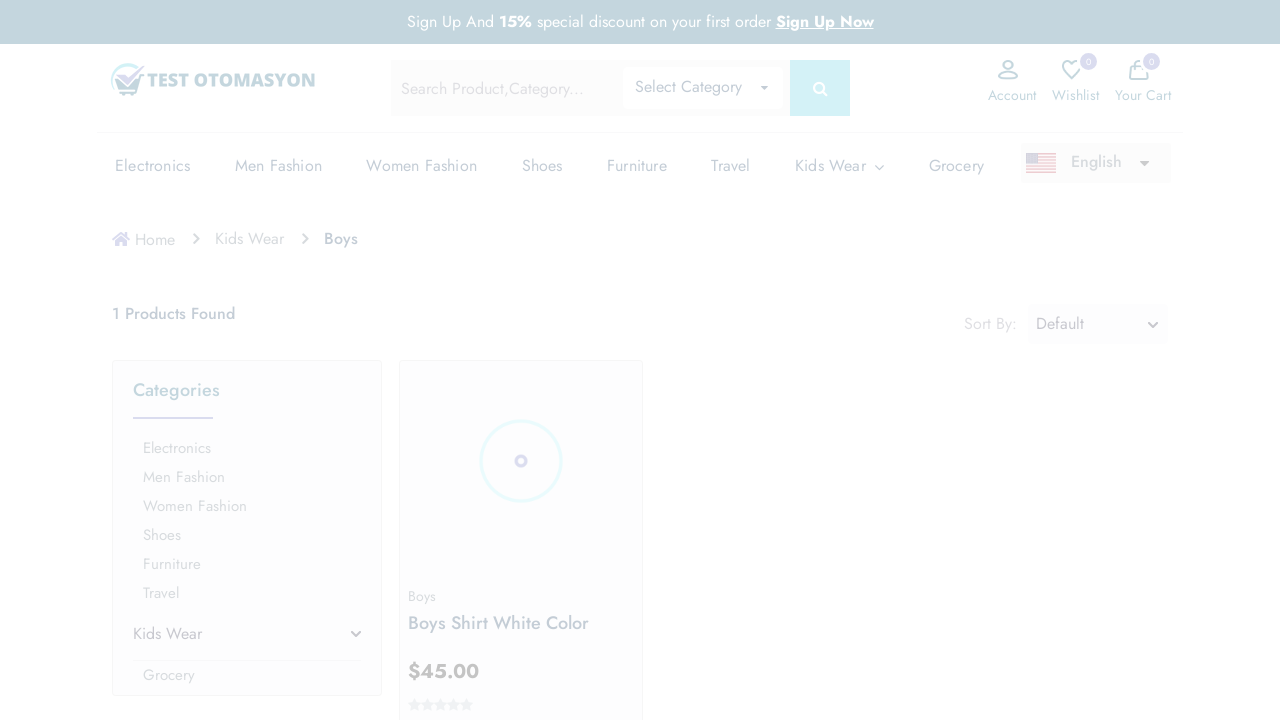

Clicked on the first product in the Boys category listing at (521, 360) on xpath=(//*[@class='prod-img'])[1]
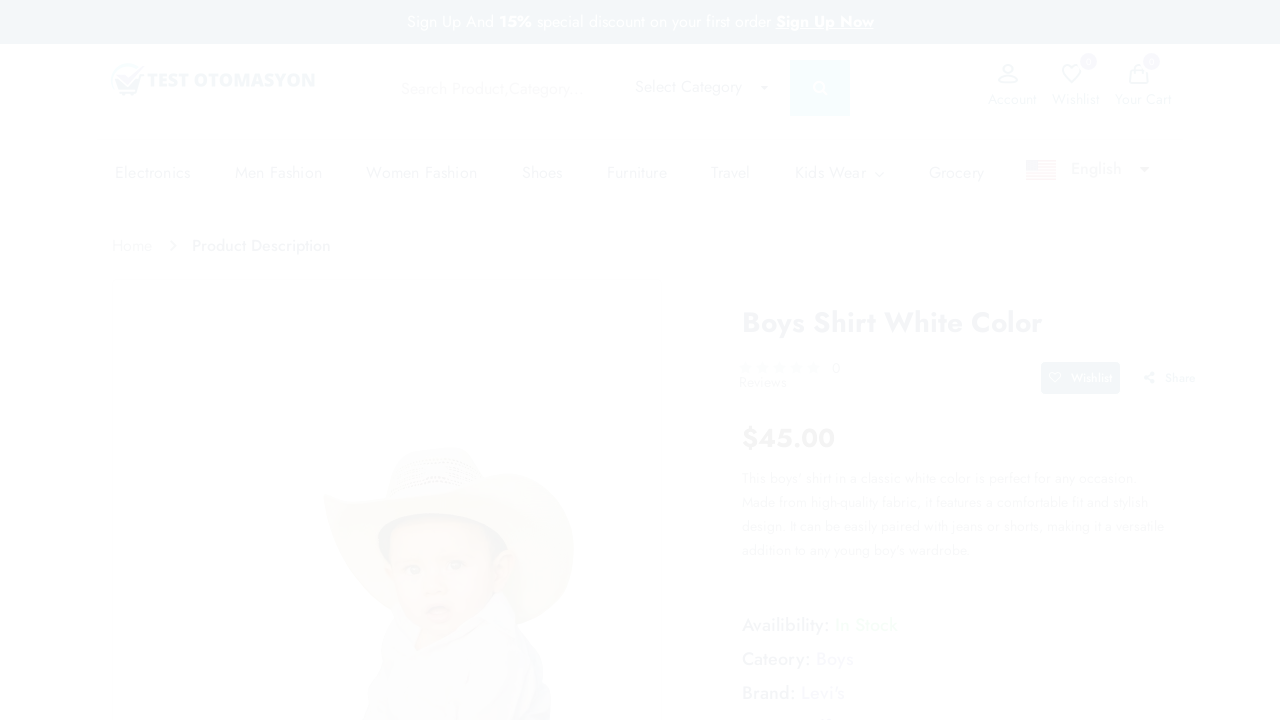

Retrieved product name: 'Boys Shirt White Color'
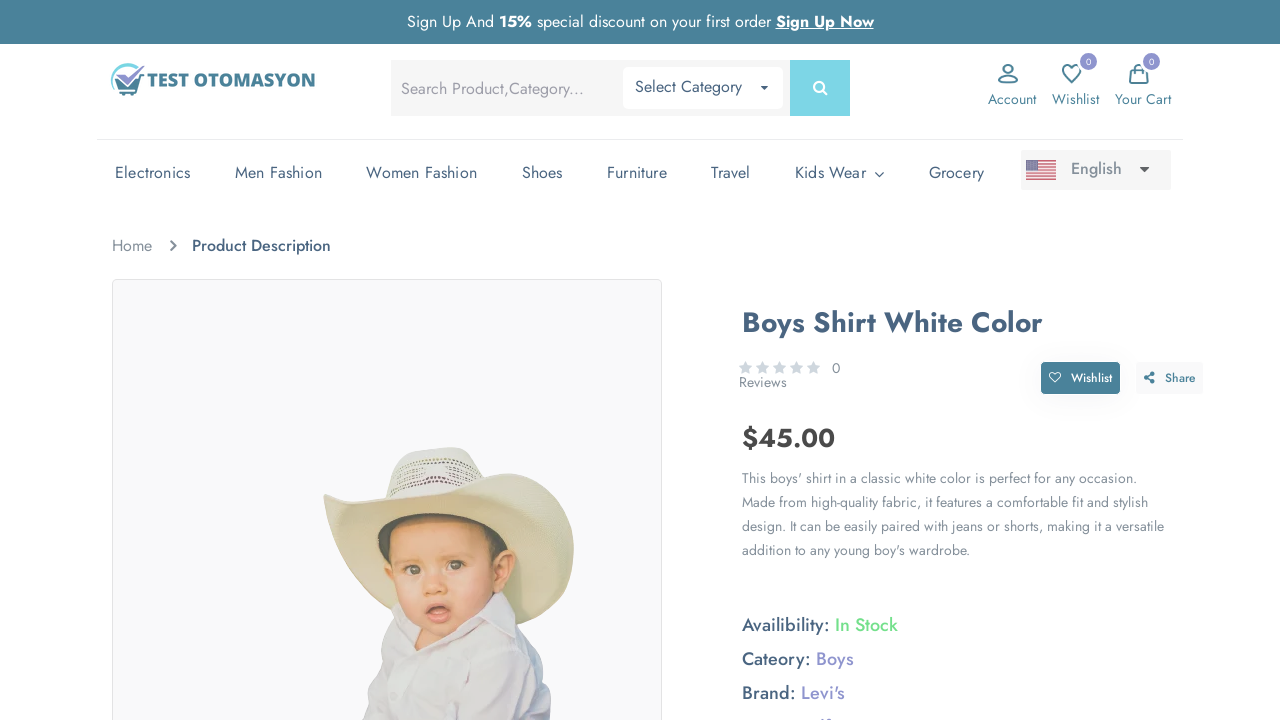

Verified product name matches expected value 'Boys Shirt White Color'
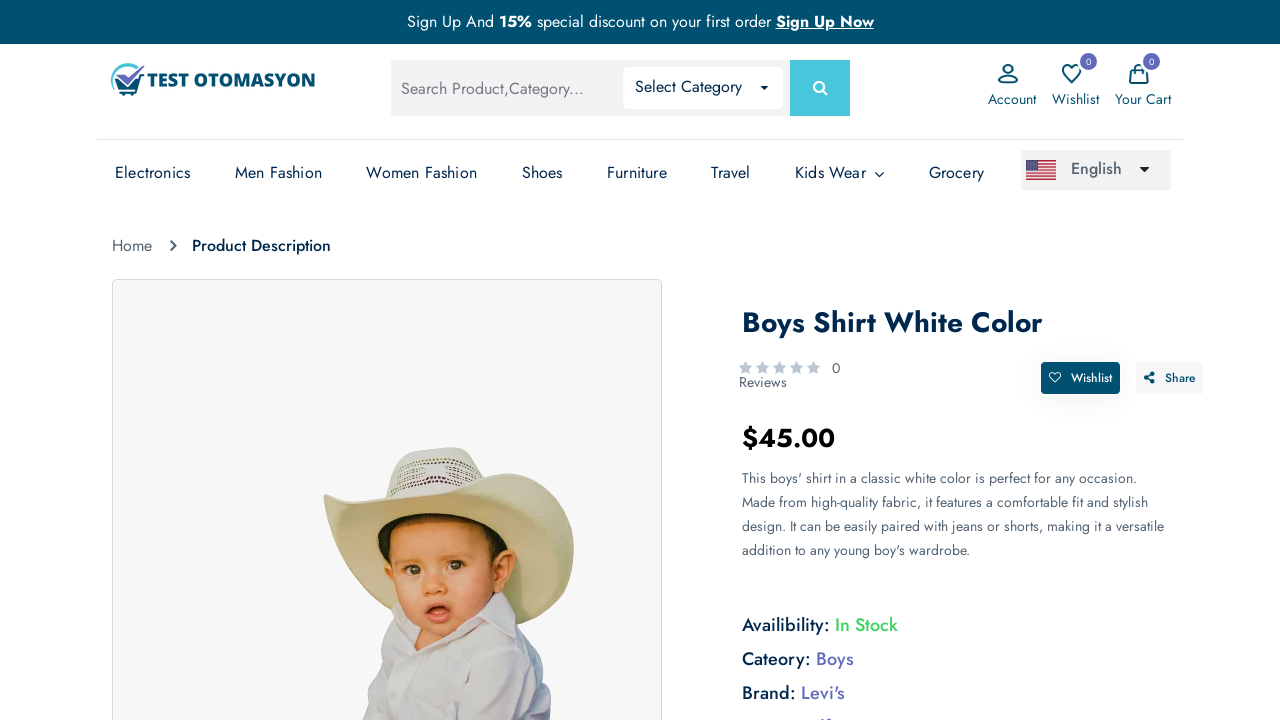

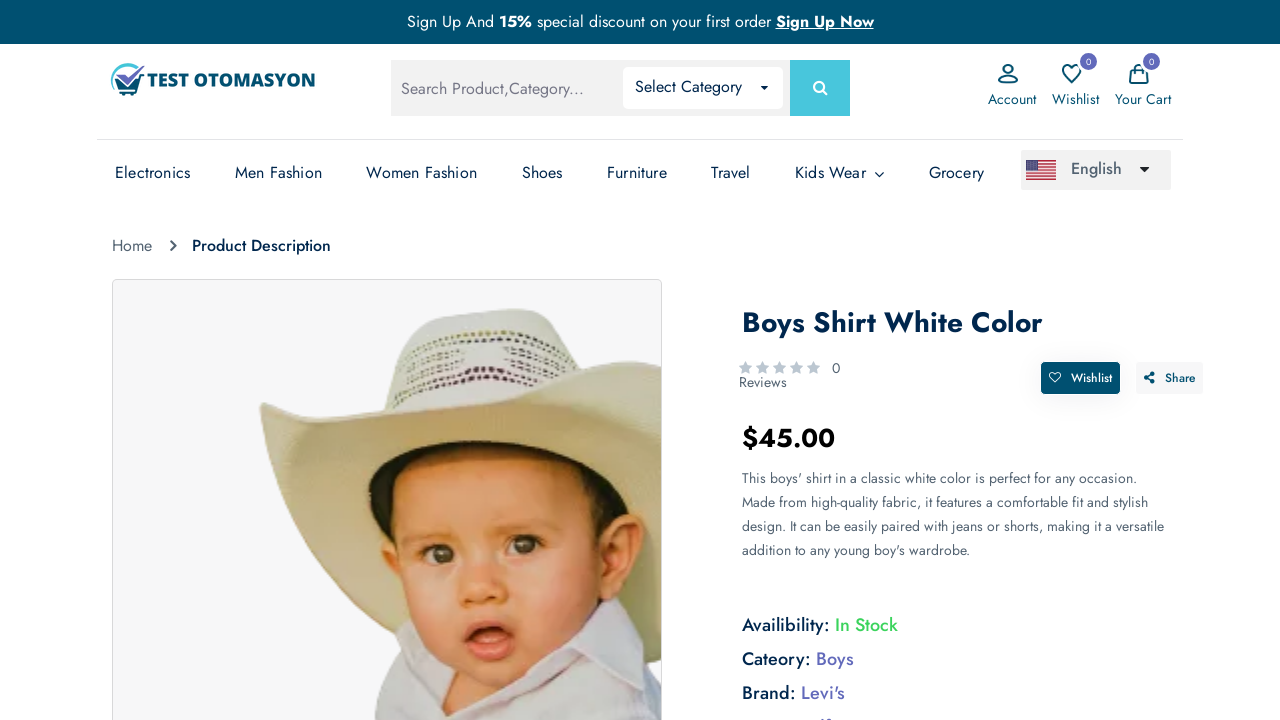